Tests page scrolling functionality by scrolling the main window down and then scrolling within a specific table element with a fixed header.

Starting URL: https://rahulshettyacademy.com/AutomationPractice/

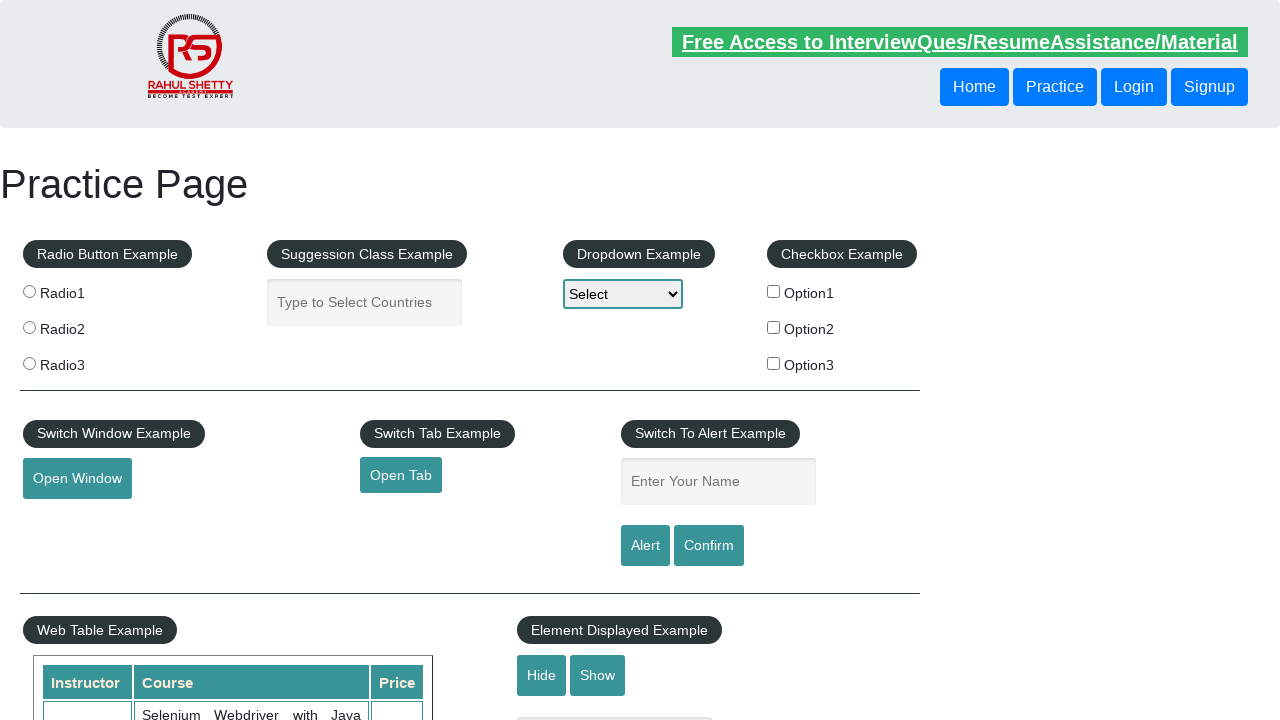

Scrolled main window down by 500 pixels
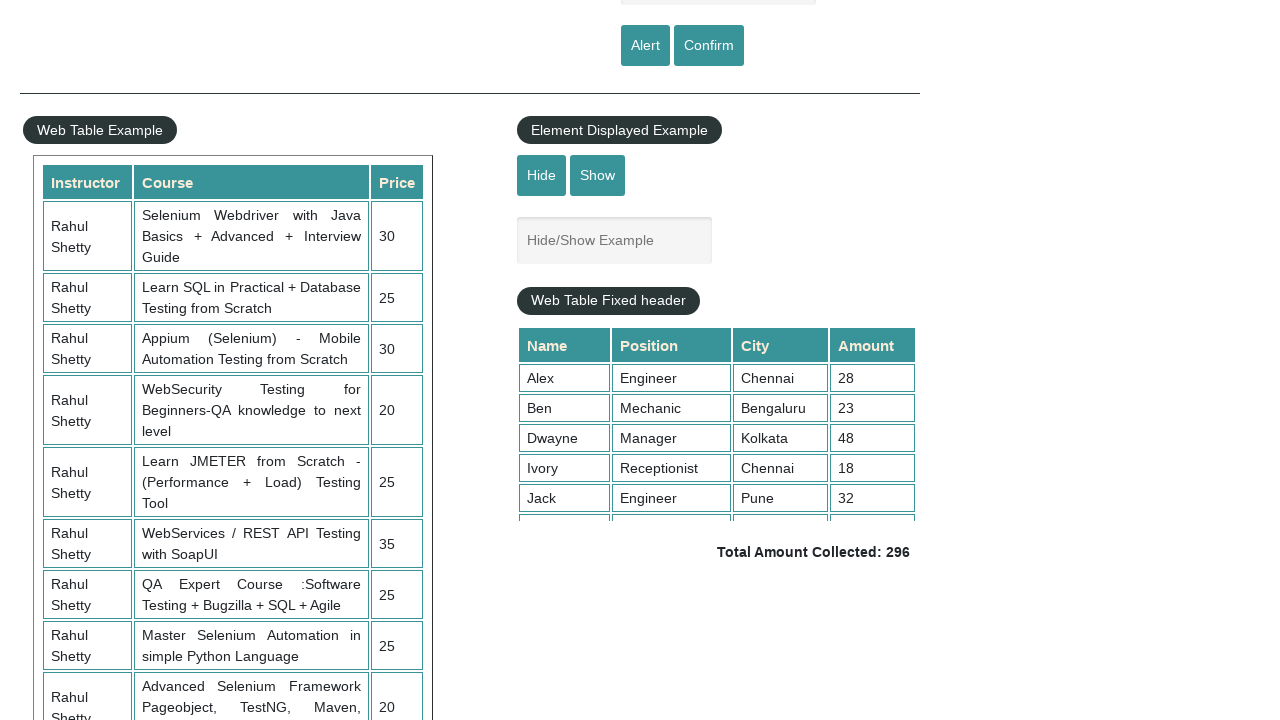

Waited 1000ms for scroll animation to complete
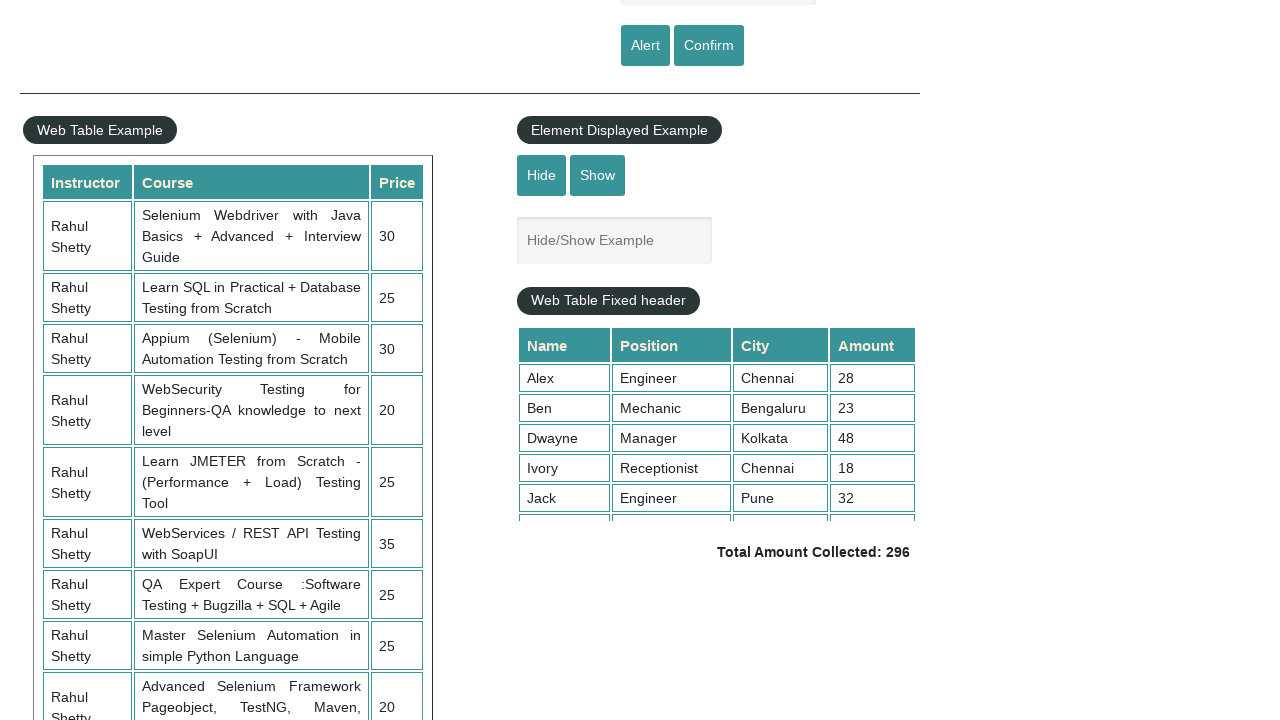

Scrolled table element with fixed header to scrollTop position 5000
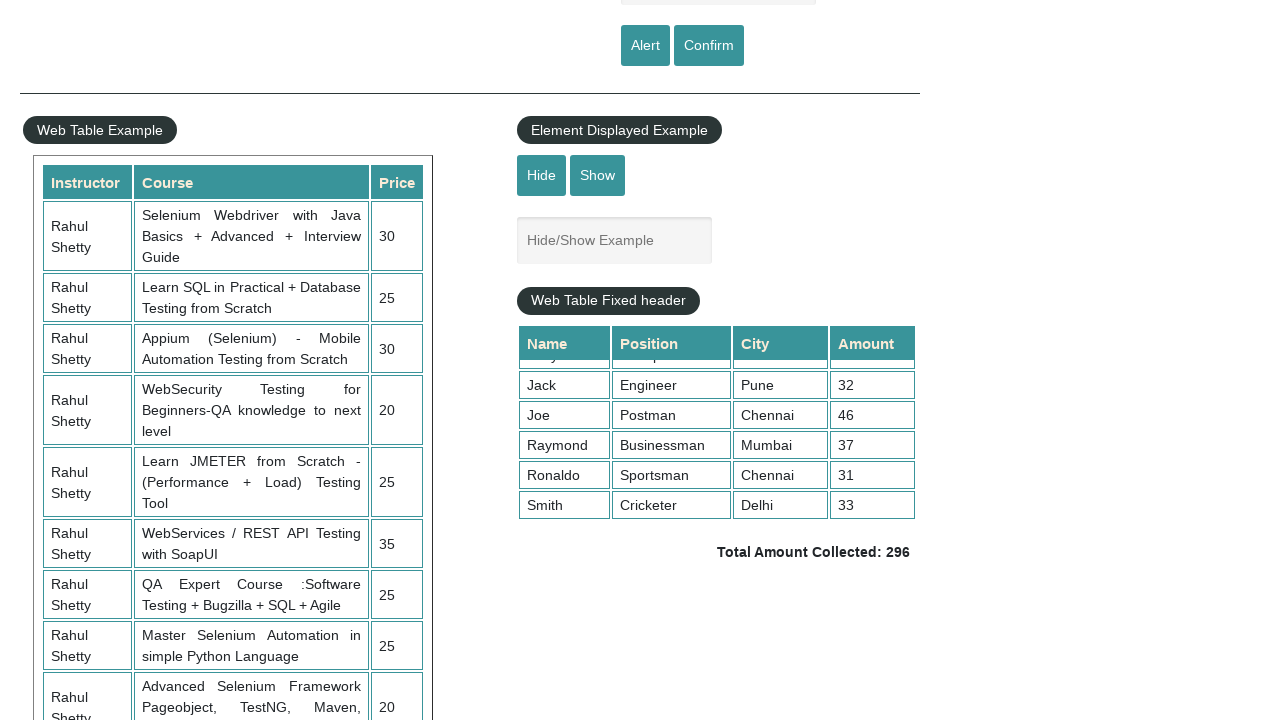

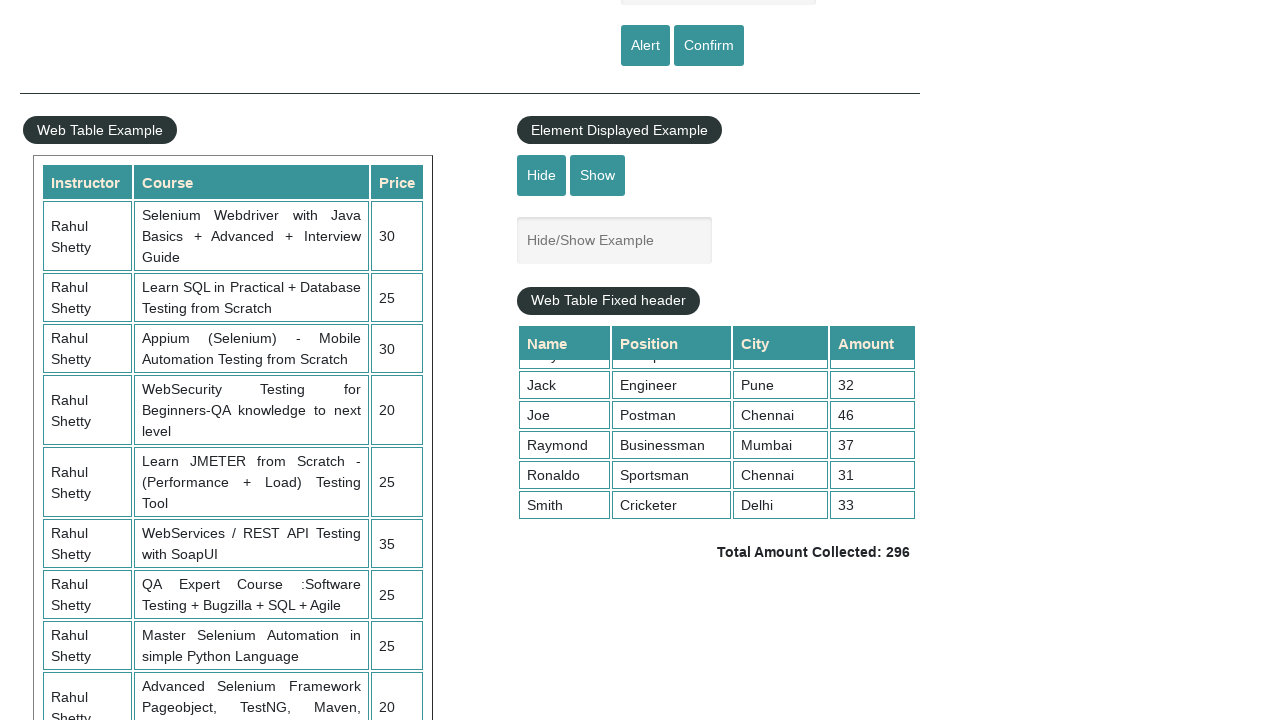